Tests adding and then removing an element by clicking the "Add Element" button, then clicking the "Delete" button and verifying the element is removed.

Starting URL: https://the-internet.herokuapp.com/

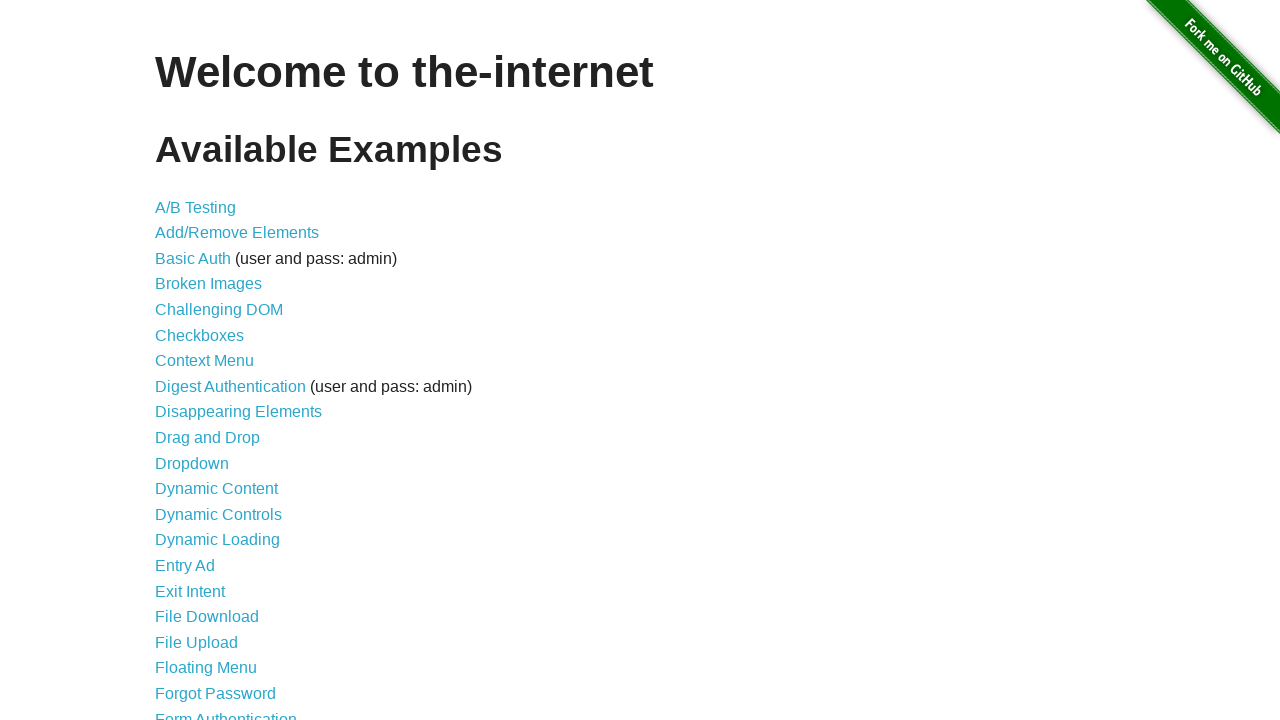

Clicked on the 'Add/Remove Elements' link to navigate to the test page at (237, 233) on text=Add/Remove Elements
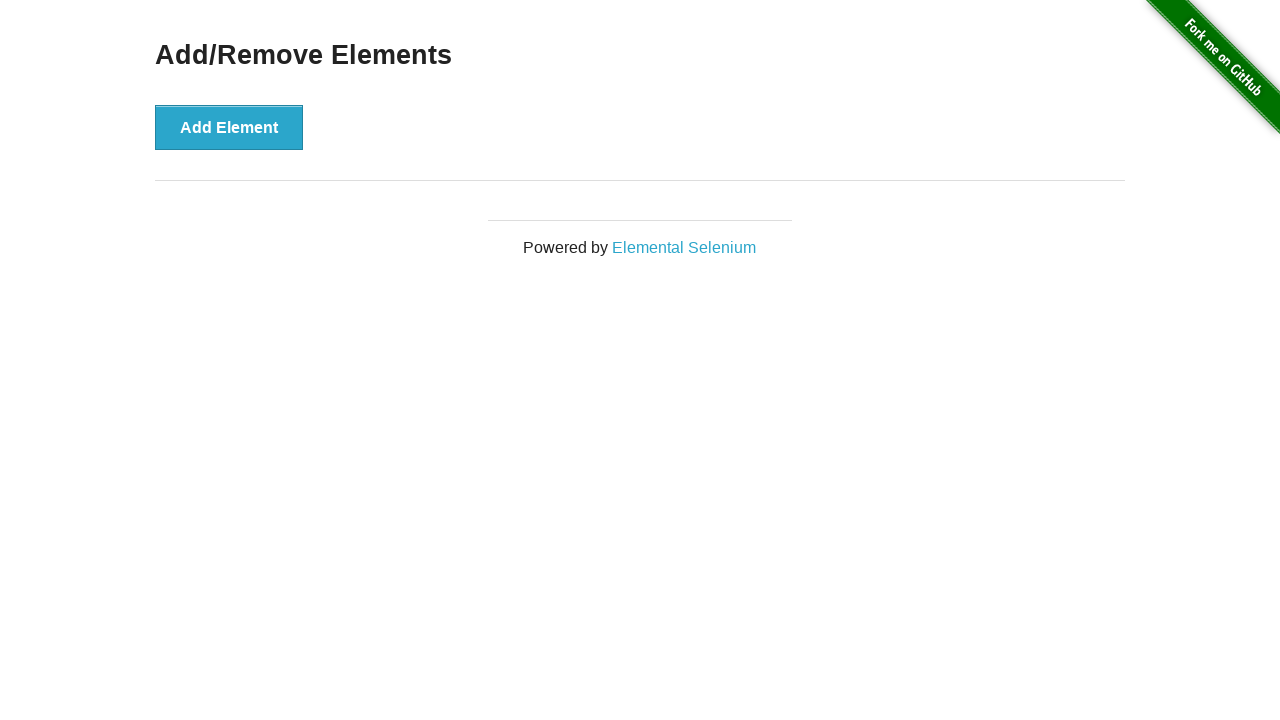

Waited for the 'Add Element' button to be visible
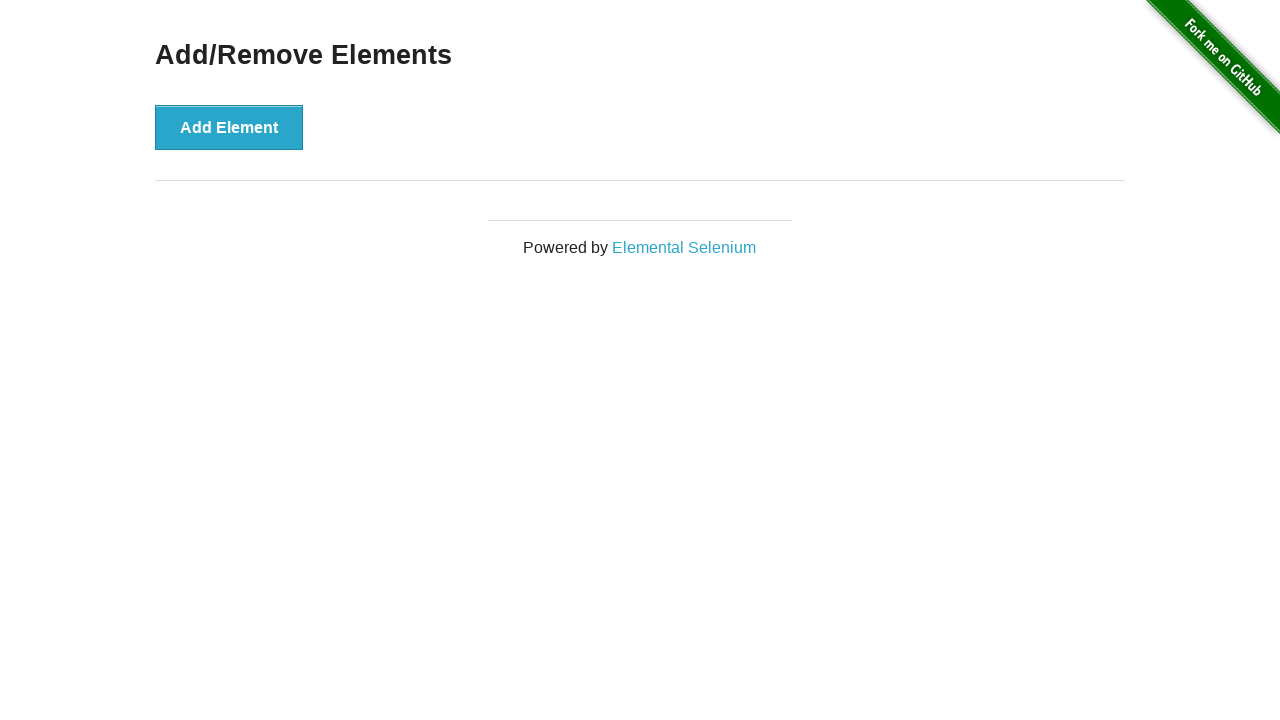

Clicked the 'Add Element' button to create a new element at (229, 127) on button:has-text('Add Element')
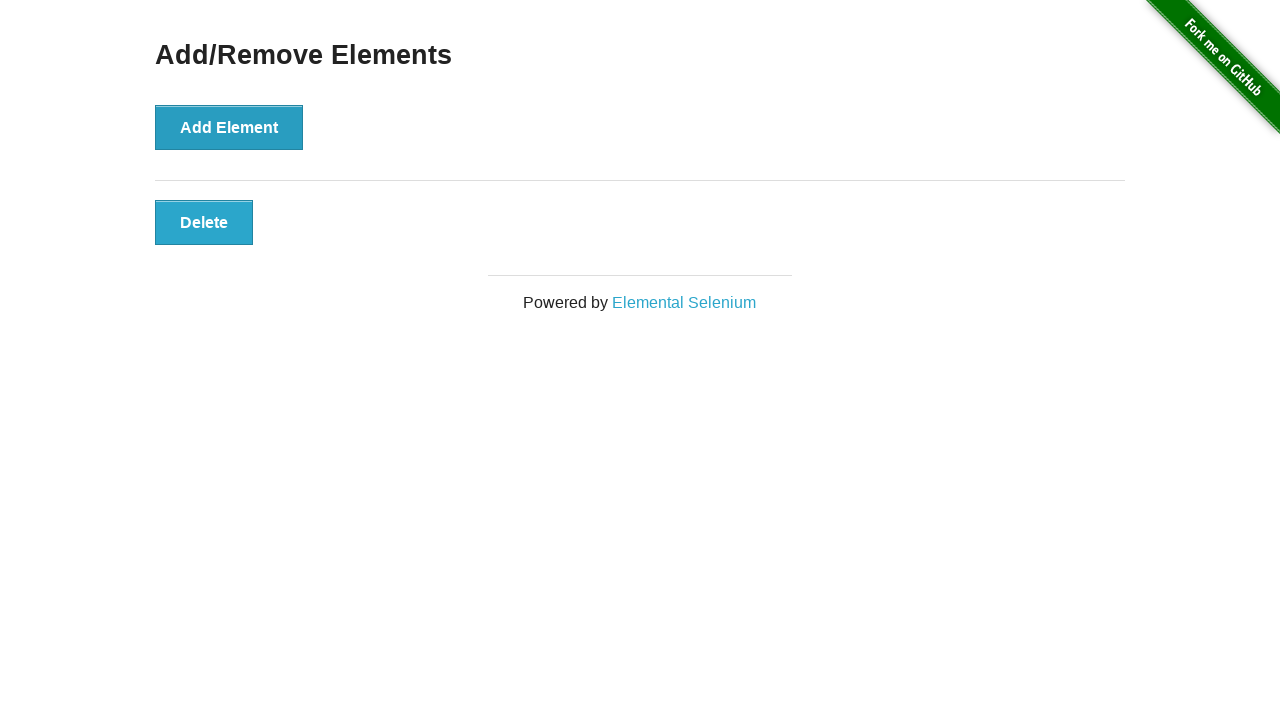

Waited for the delete button to appear
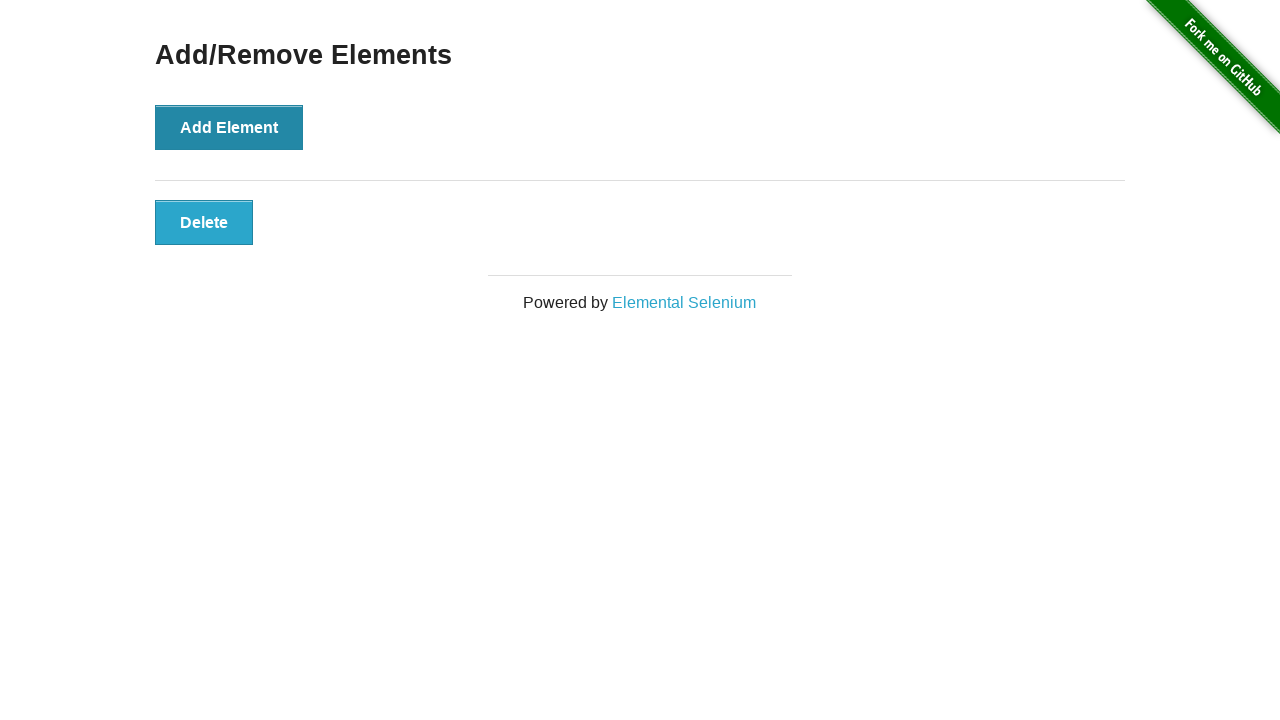

Clicked the 'Delete' button to remove the element at (204, 222) on button.added-manually
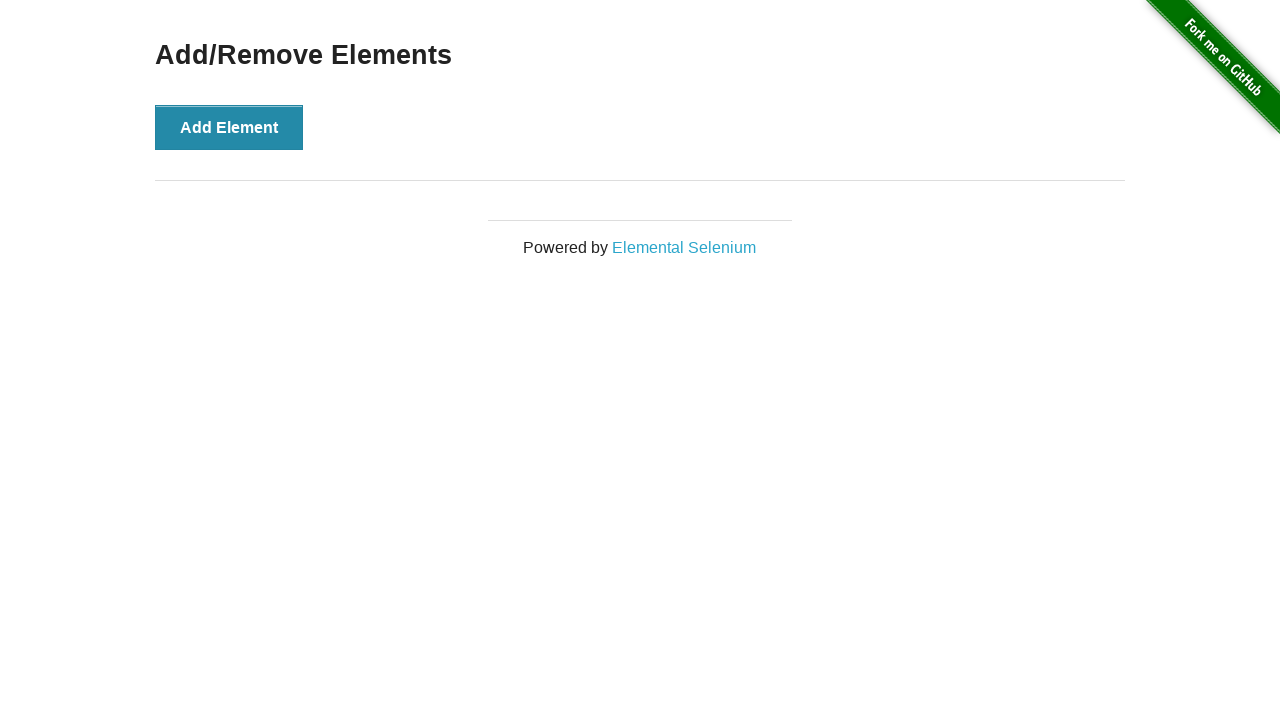

Verified that the element was removed - no more elements with the 'added-manually' class
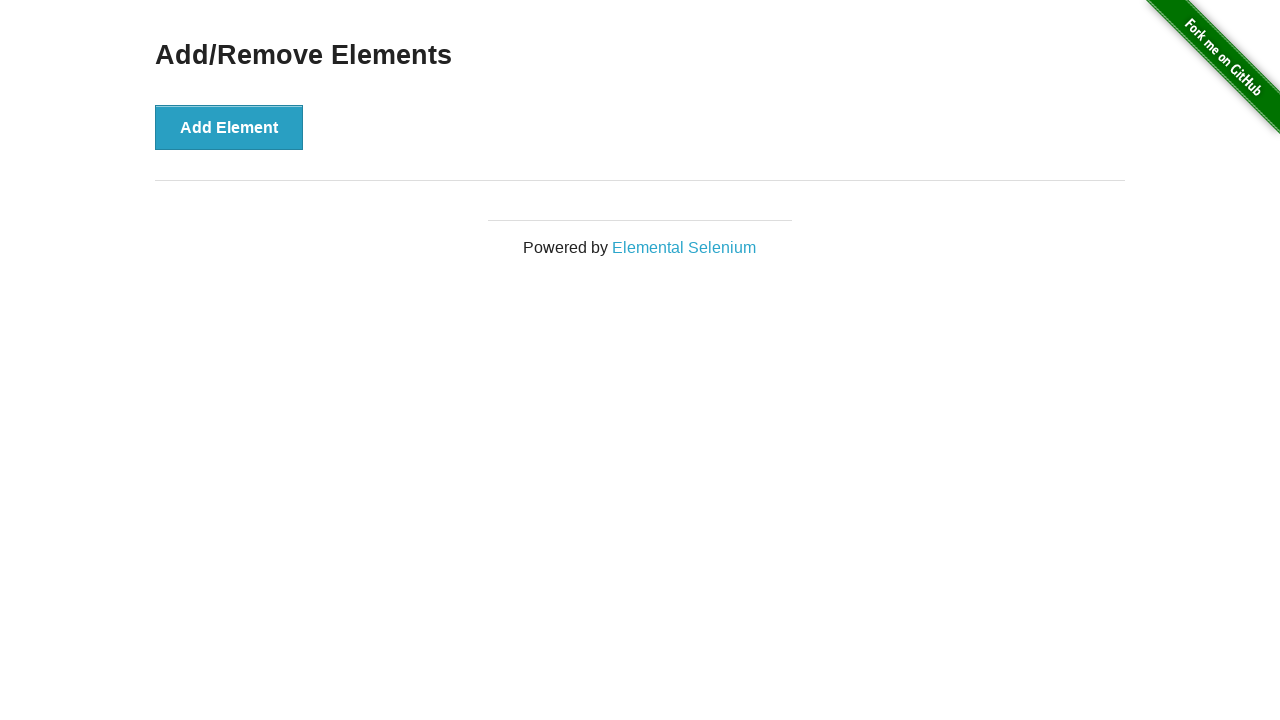

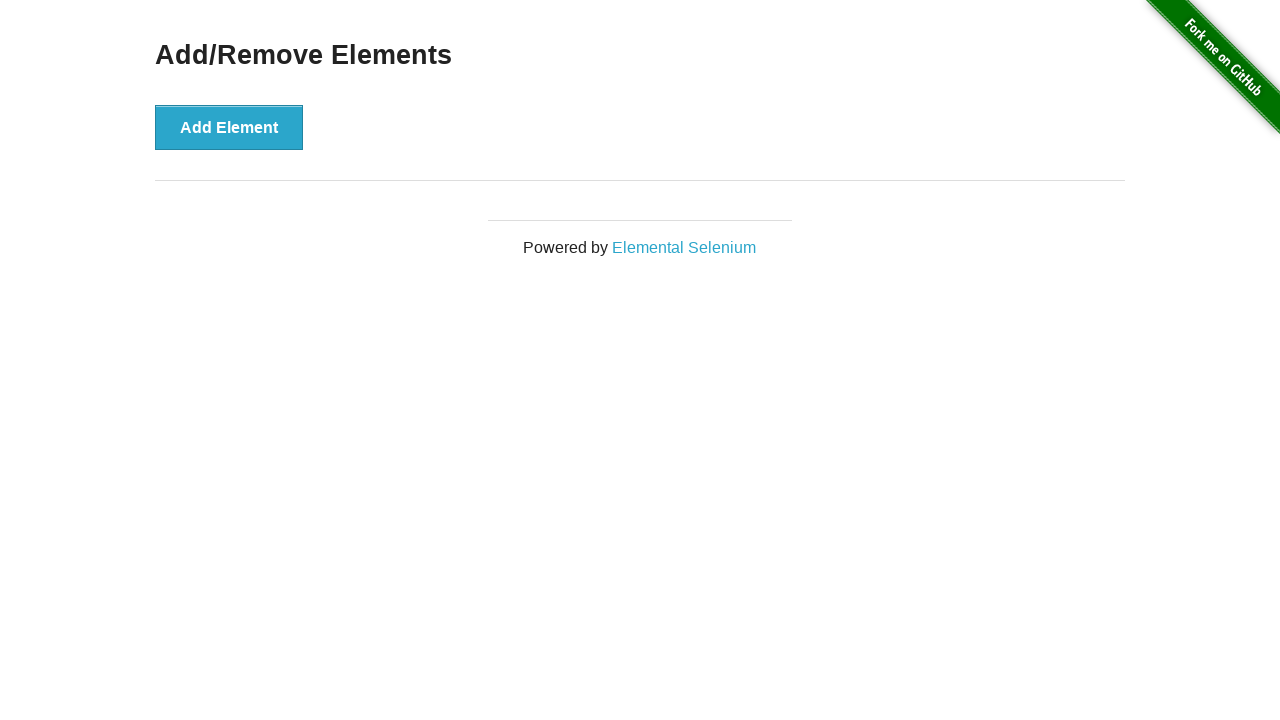